Selects a state from dropdown by visible text

Starting URL: https://www.tutorialspoint.com/selenium/practice/selenium_automation_practice.php

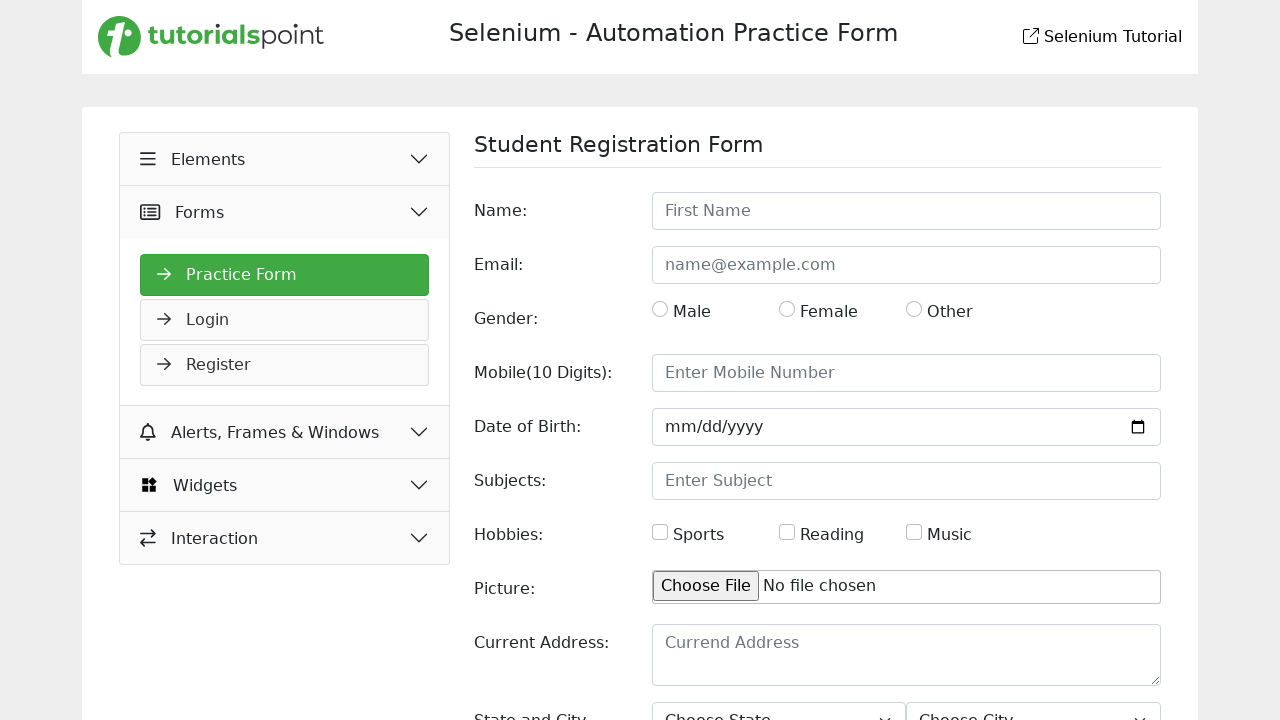

Selected 'Rajasthan' from state dropdown by visible text on select#state
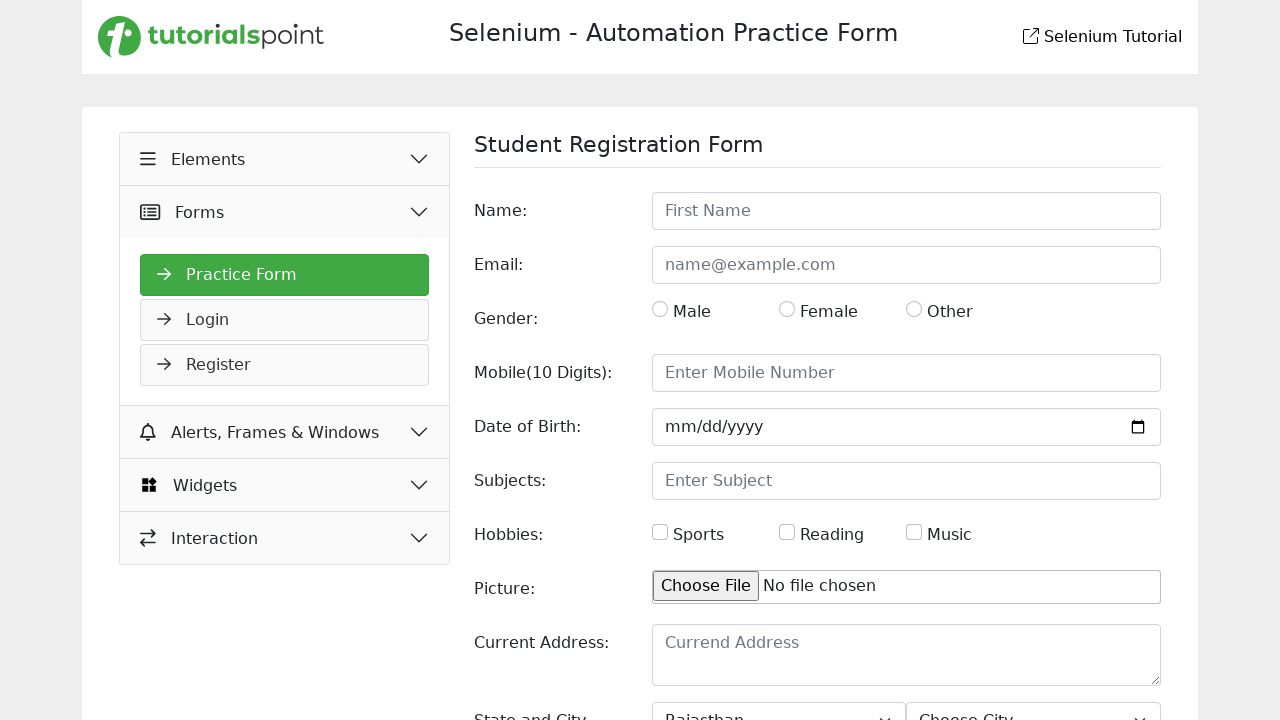

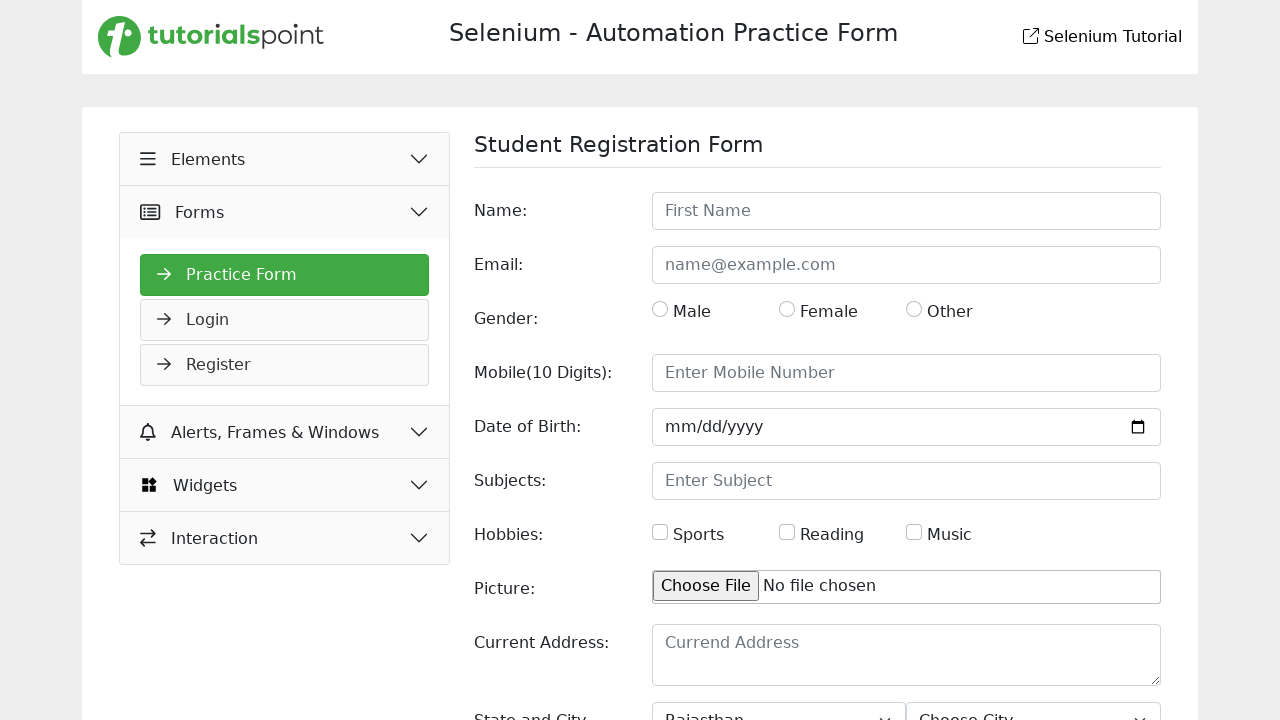